Tests multi-window/tab handling by opening multiple links from a footer section in new tabs, then iterating through each tab to verify the page title and click on a navigation element for non-"REST API" pages.

Starting URL: https://www.rahulshettyacademy.com/AutomationPractice/

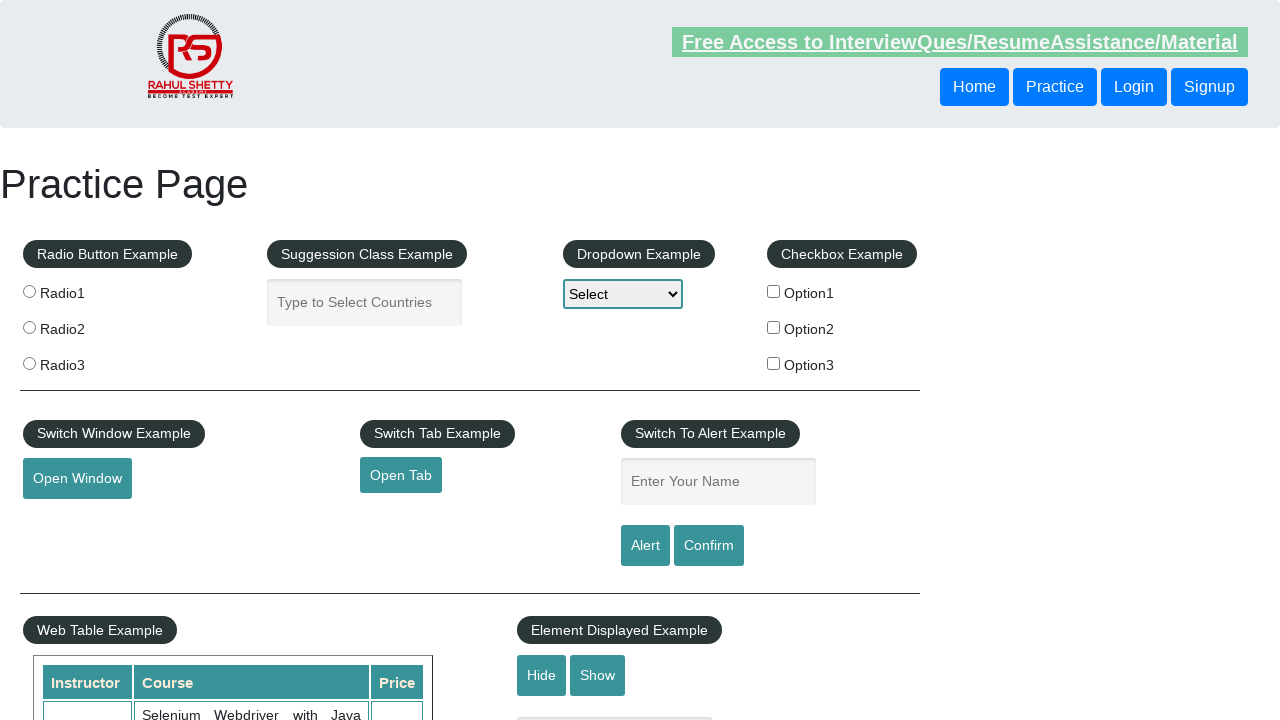

Located footer links section
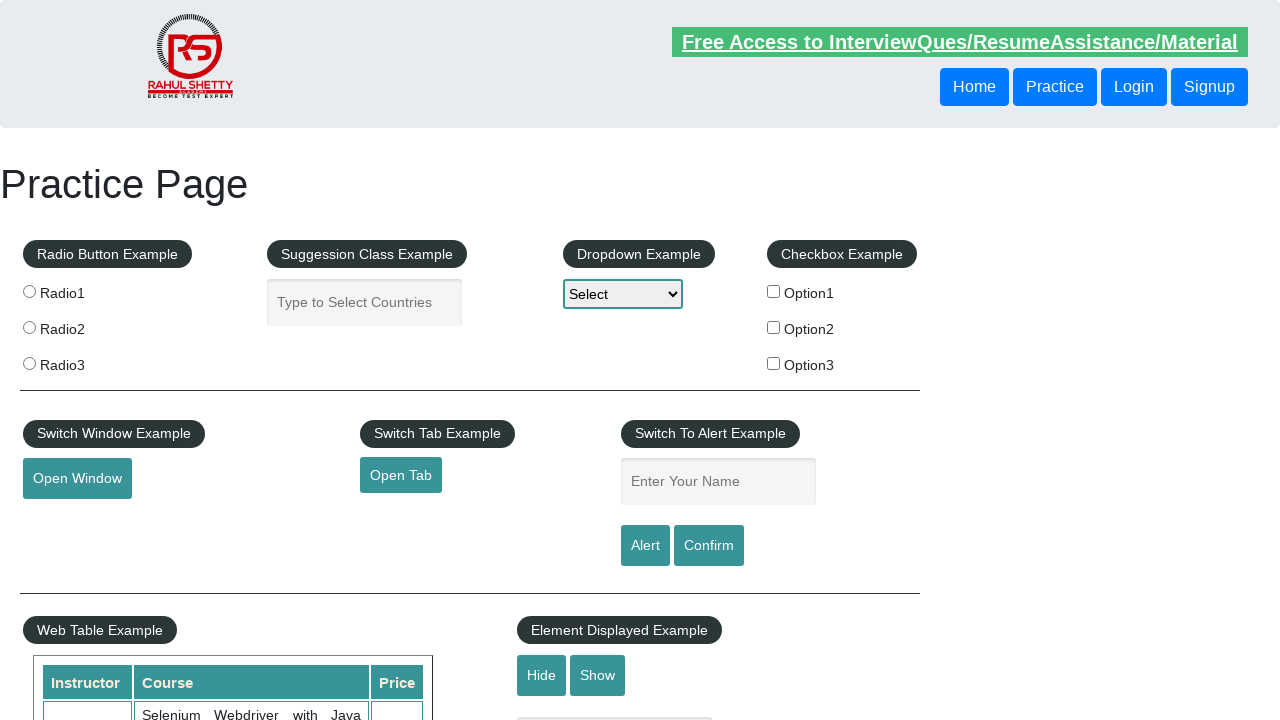

Found 5 links in footer section
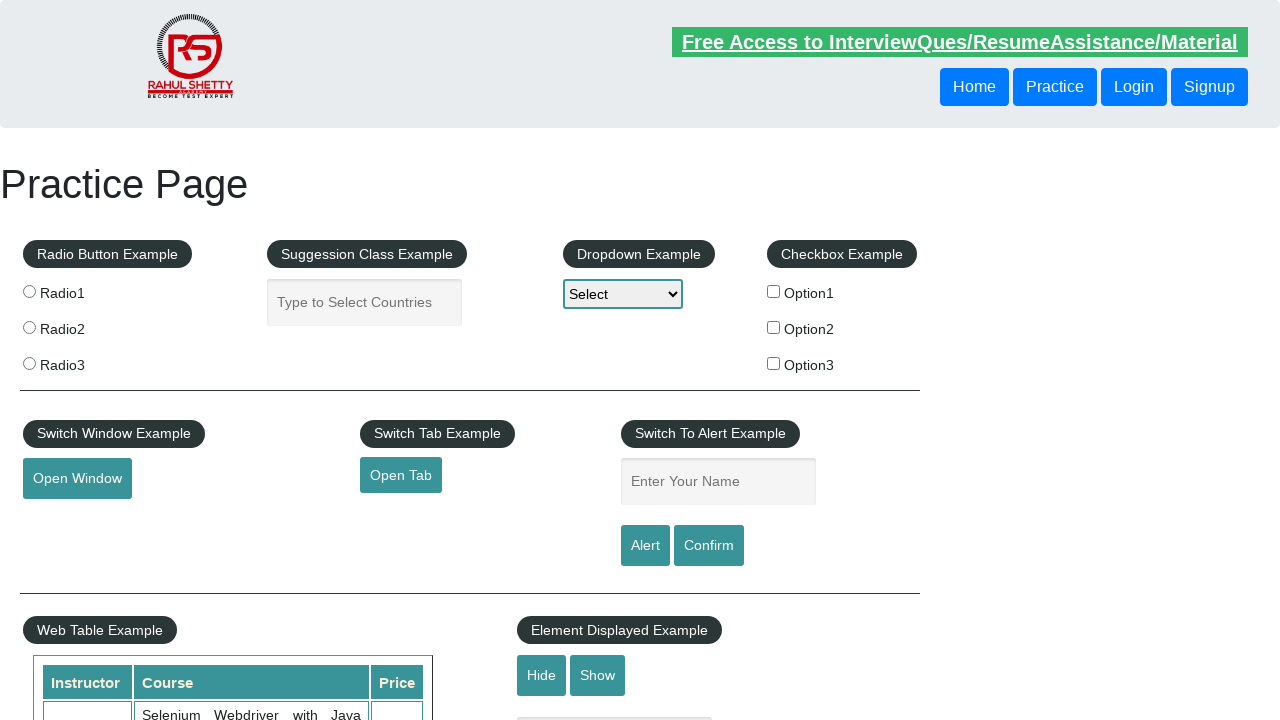

Opened footer link 1 in new tab using Ctrl+Click at (68, 520) on xpath=//*[@id='gf-BIG']/table/tbody/tr/td[1]/ul >> a >> nth=1
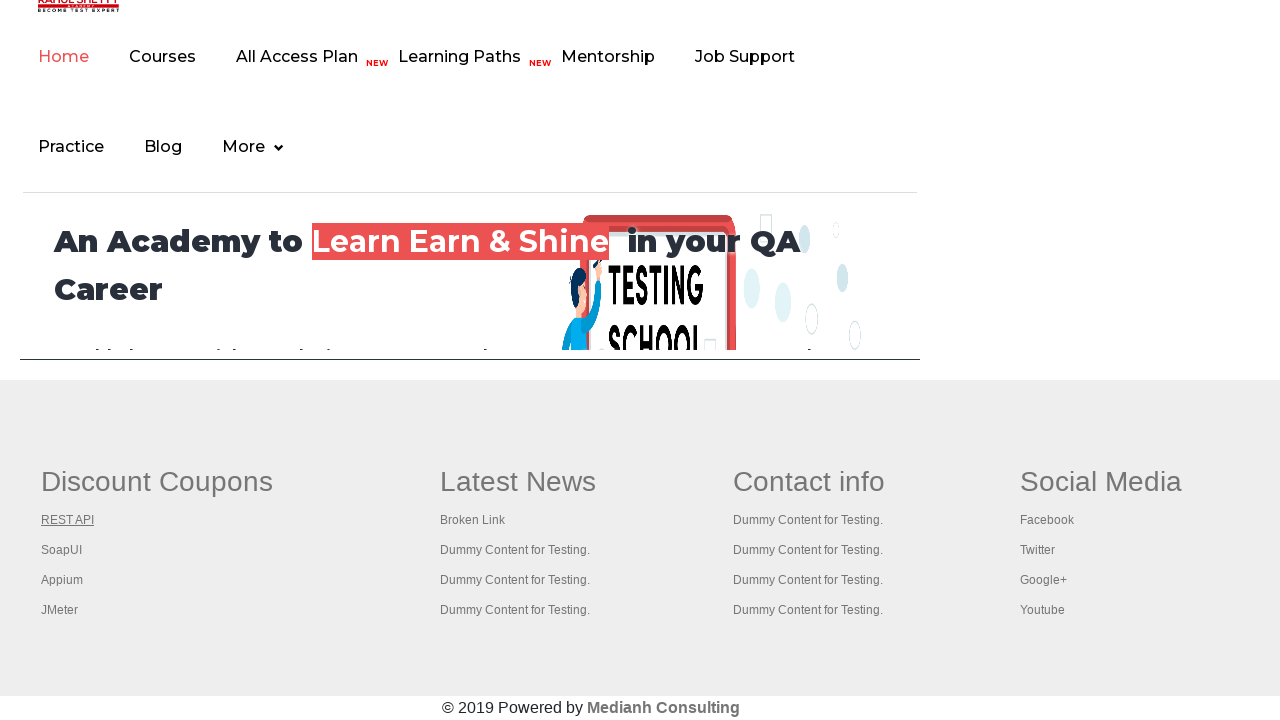

Opened footer link 2 in new tab using Ctrl+Click at (62, 550) on xpath=//*[@id='gf-BIG']/table/tbody/tr/td[1]/ul >> a >> nth=2
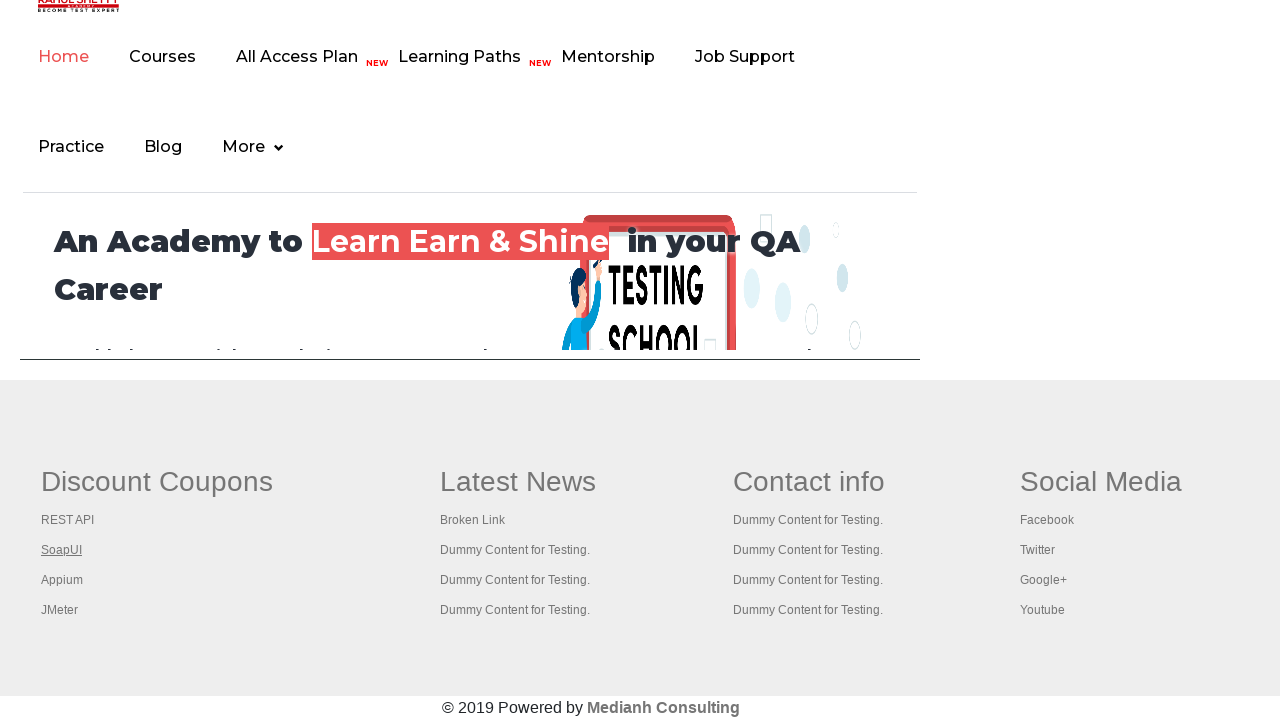

Opened footer link 3 in new tab using Ctrl+Click at (62, 580) on xpath=//*[@id='gf-BIG']/table/tbody/tr/td[1]/ul >> a >> nth=3
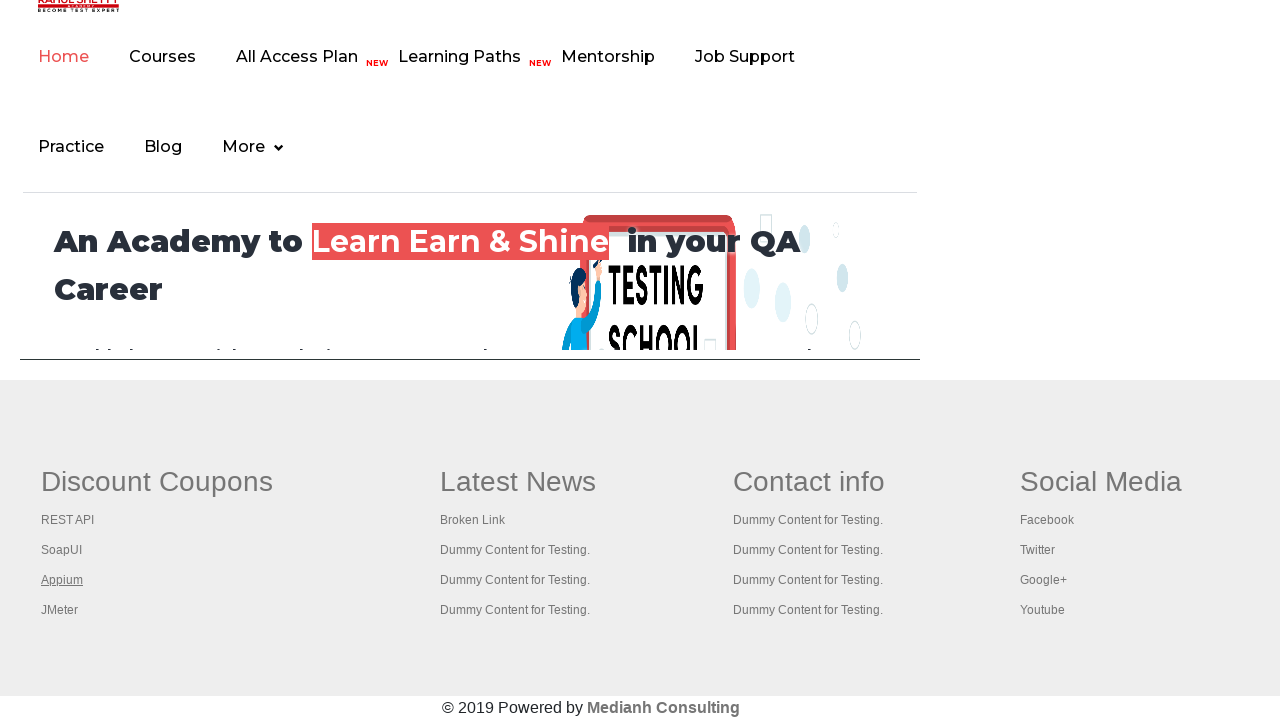

Opened footer link 4 in new tab using Ctrl+Click at (60, 610) on xpath=//*[@id='gf-BIG']/table/tbody/tr/td[1]/ul >> a >> nth=4
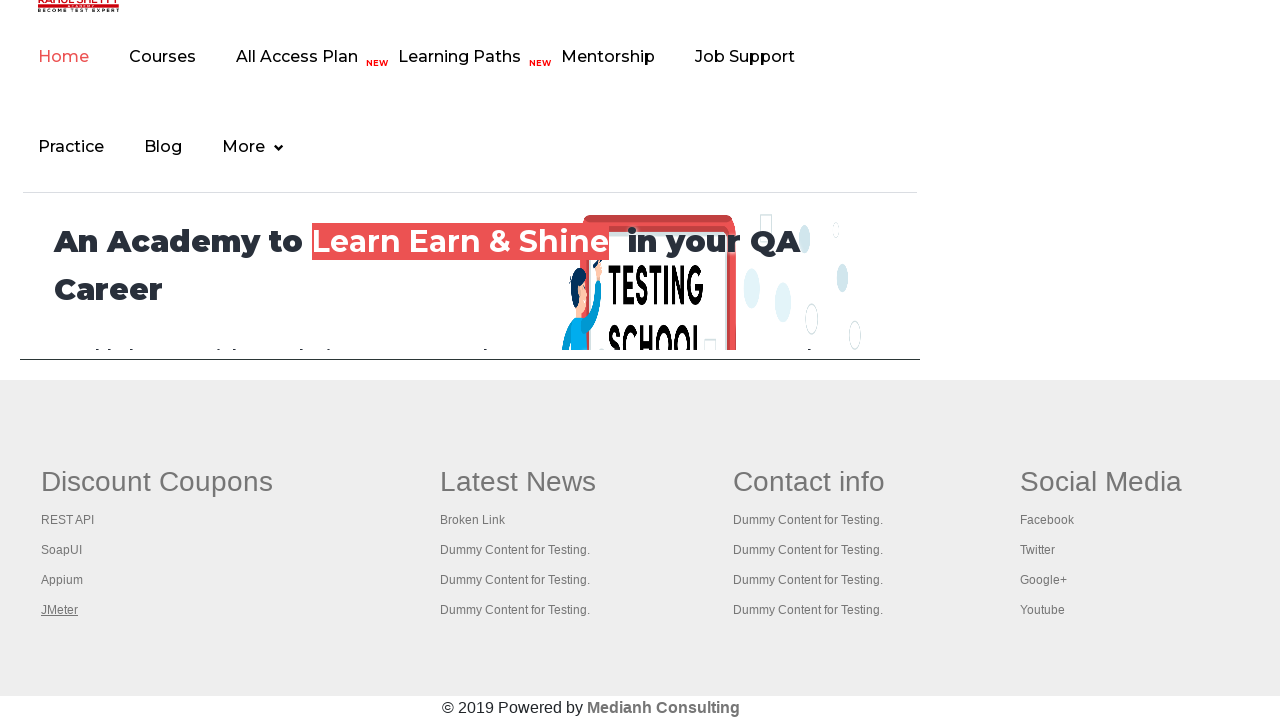

Retrieved all open pages/tabs (5 total)
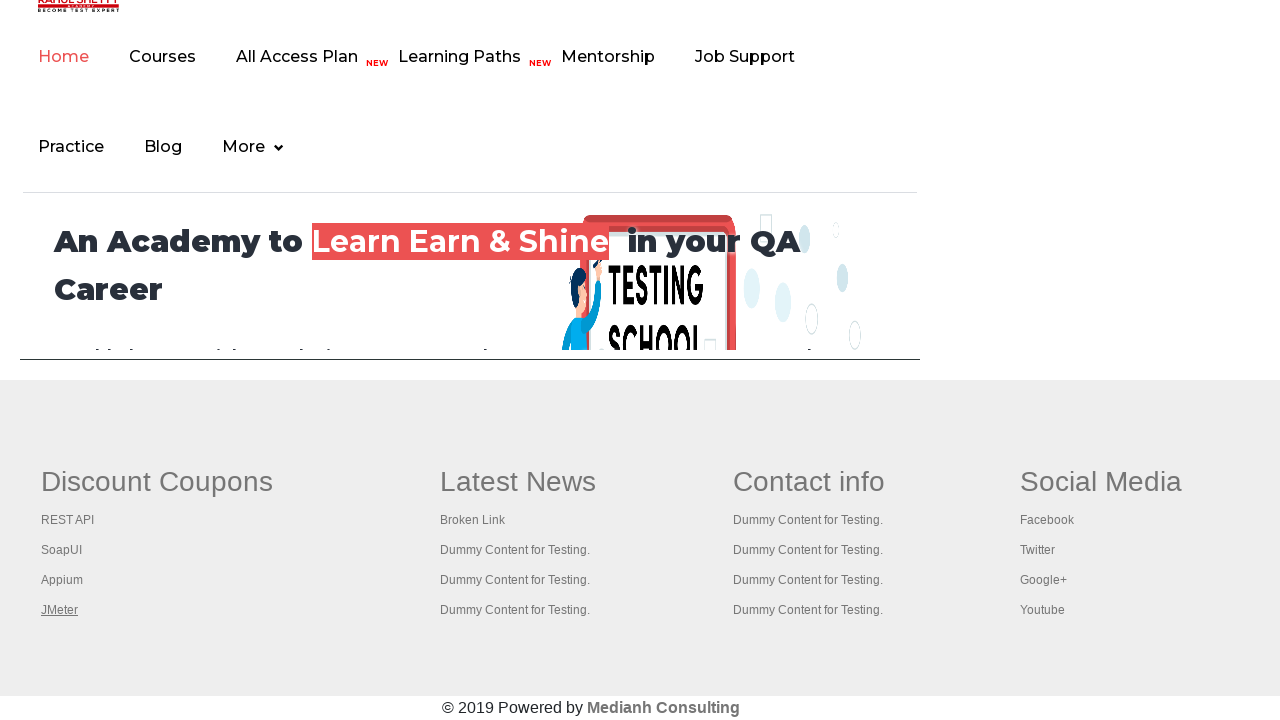

Brought page to front
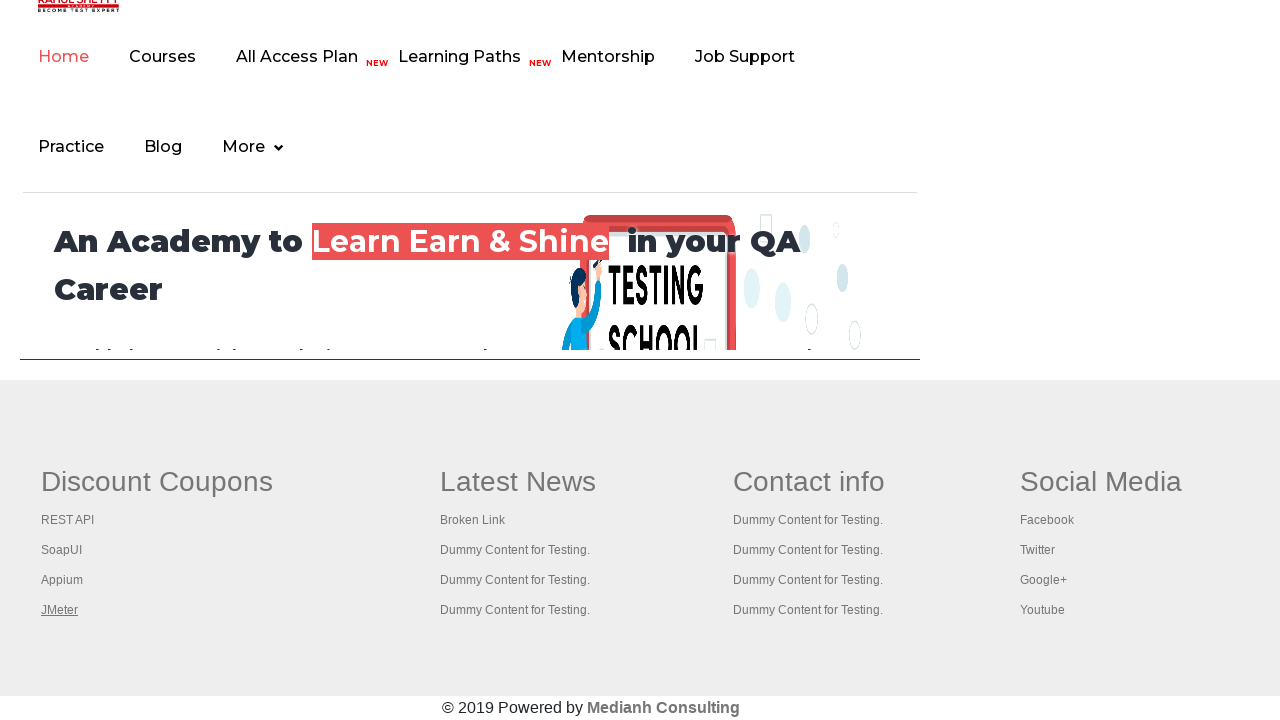

Retrieved page title: 'Practice Page'
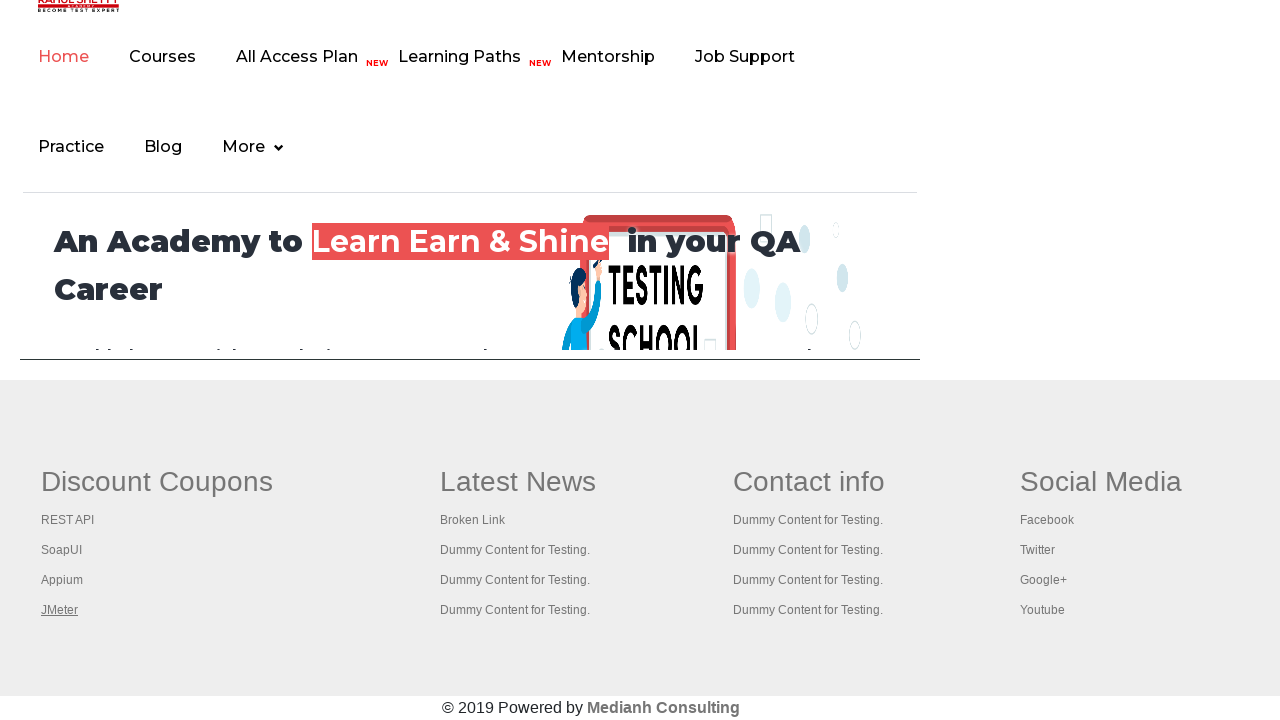

Located navigation element on page 'Practice Page'
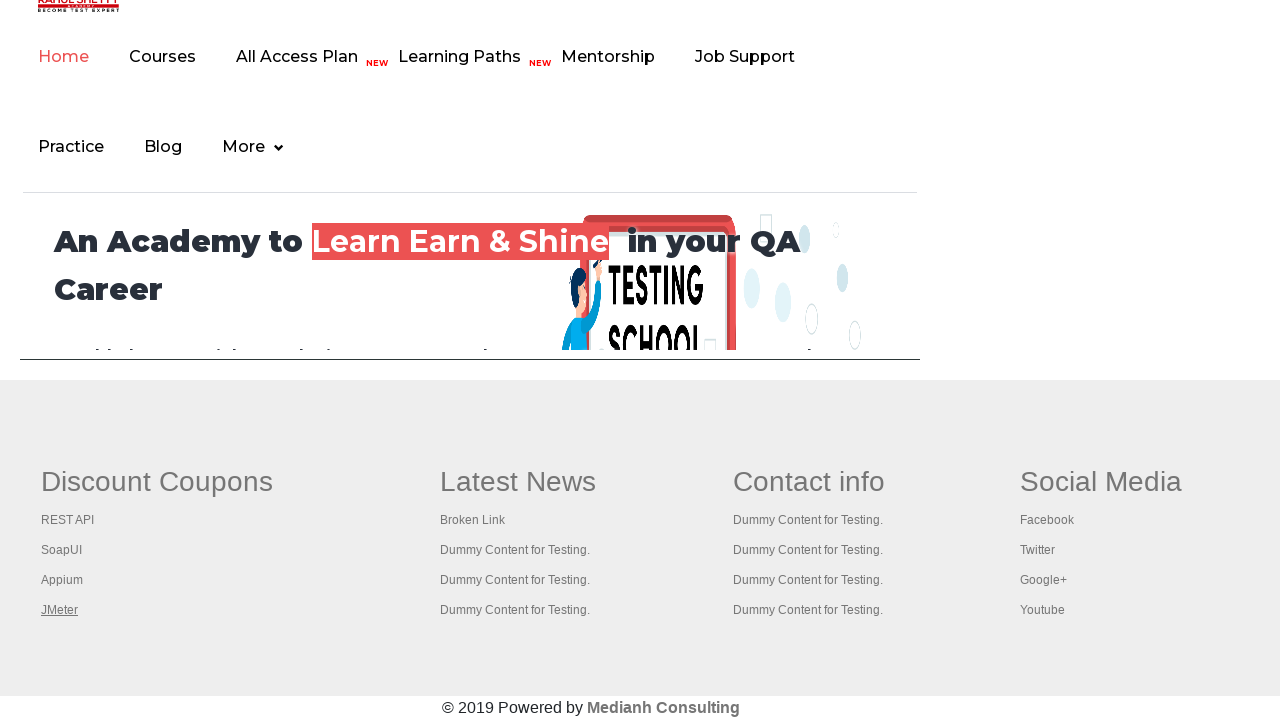

Brought page to front
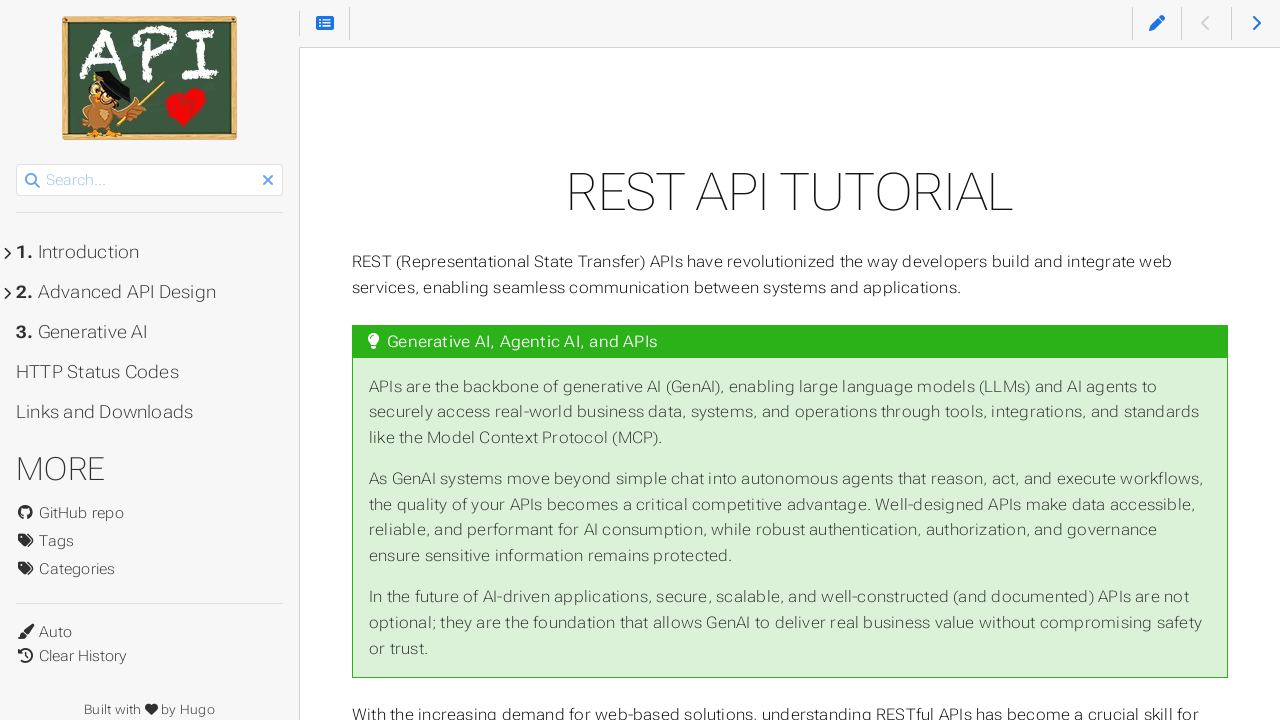

Retrieved page title: 'REST API Tutorial'
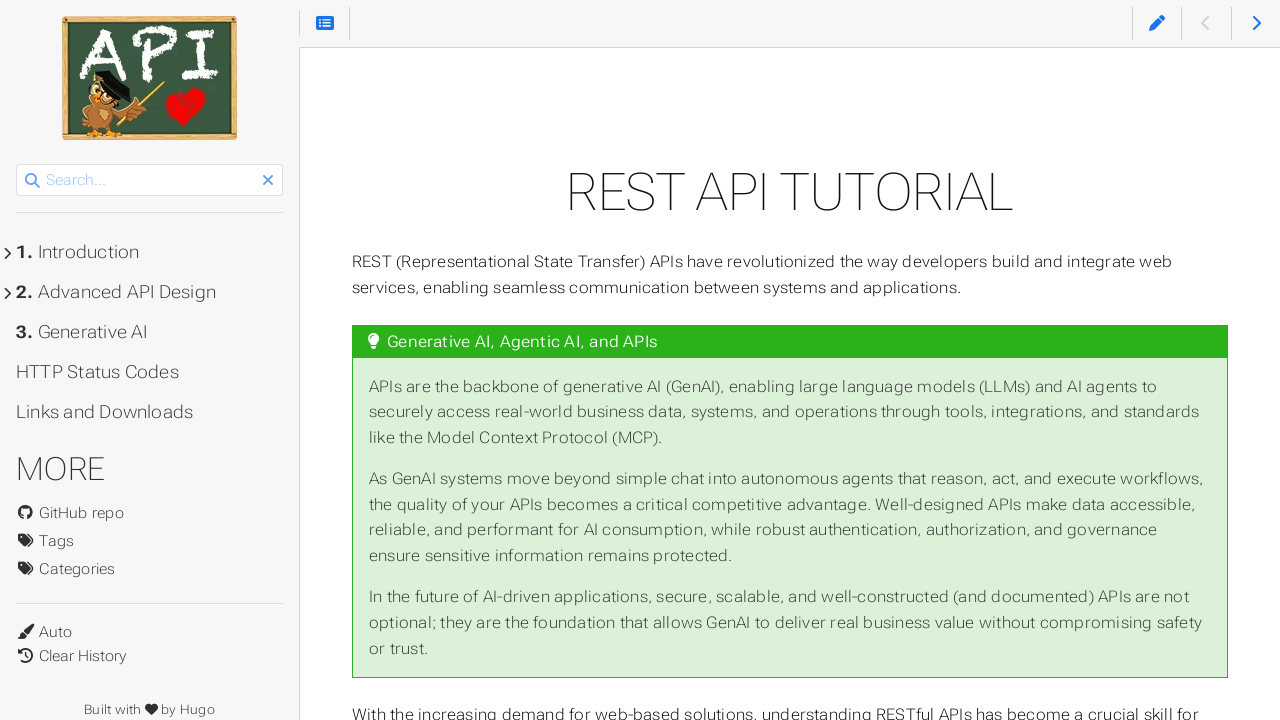

Located navigation element on page 'REST API Tutorial'
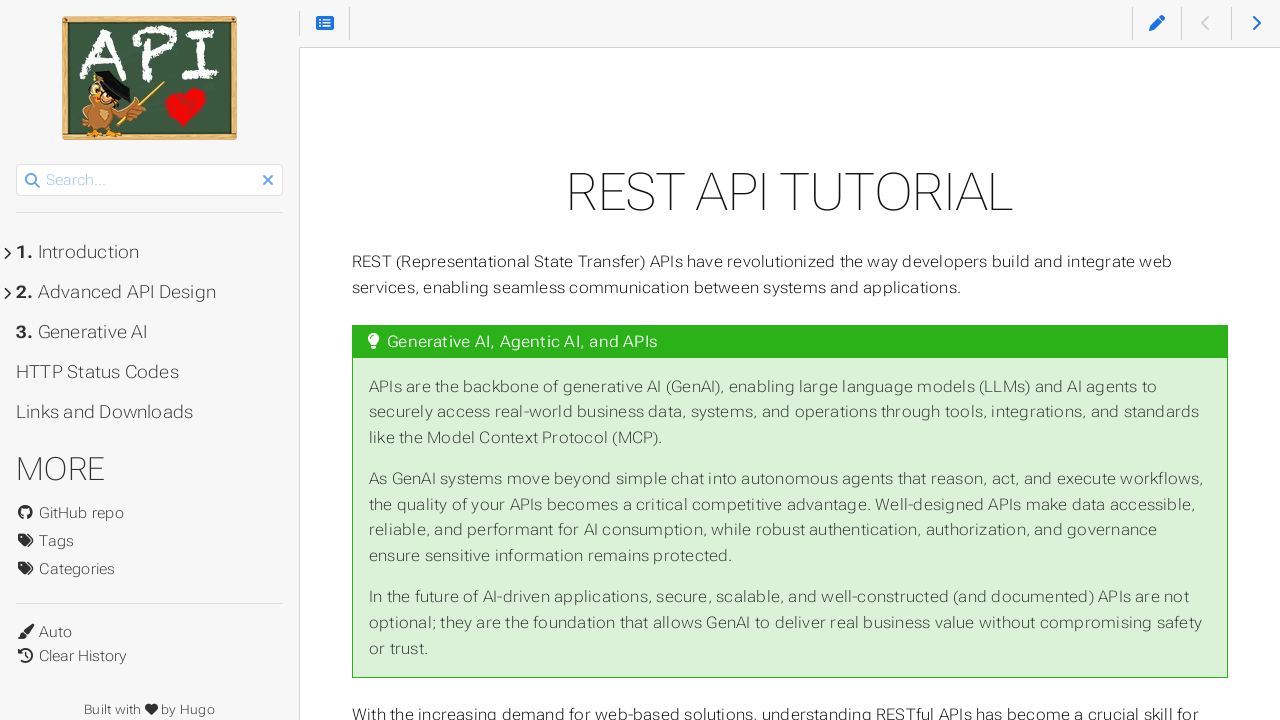

Brought page to front
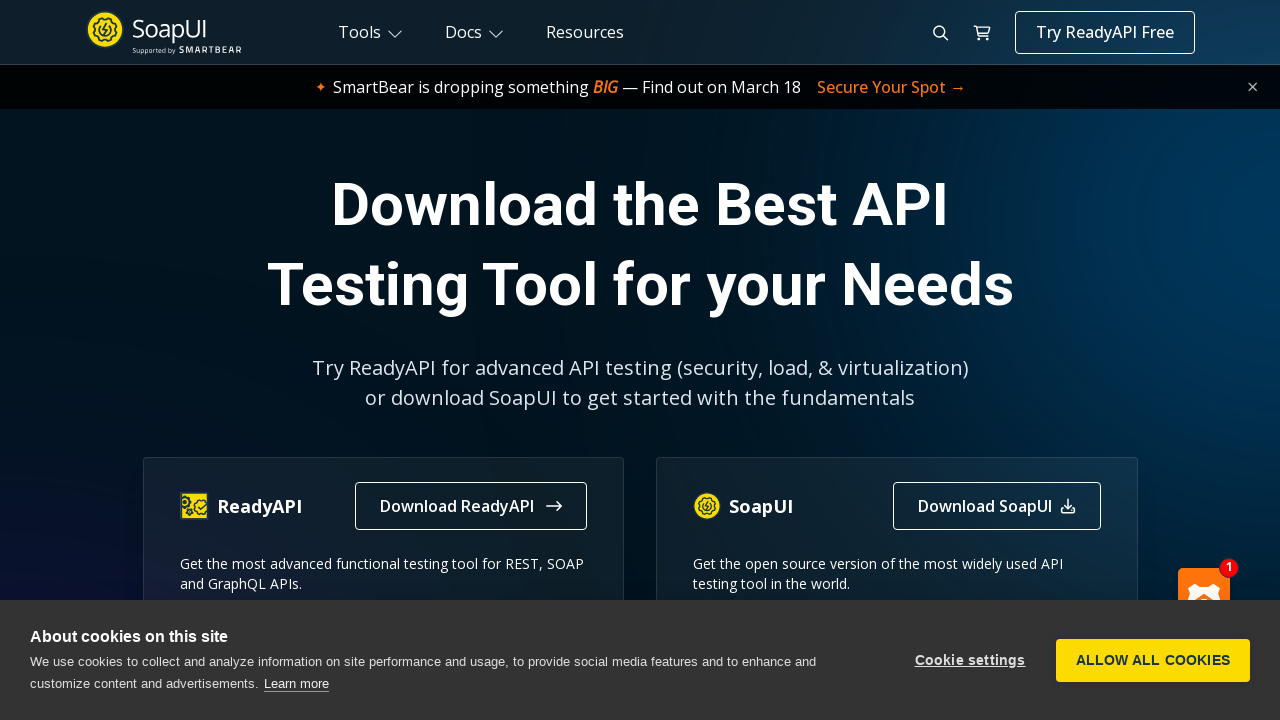

Retrieved page title: 'The World’s Most Popular API Testing Tool | SoapUI'
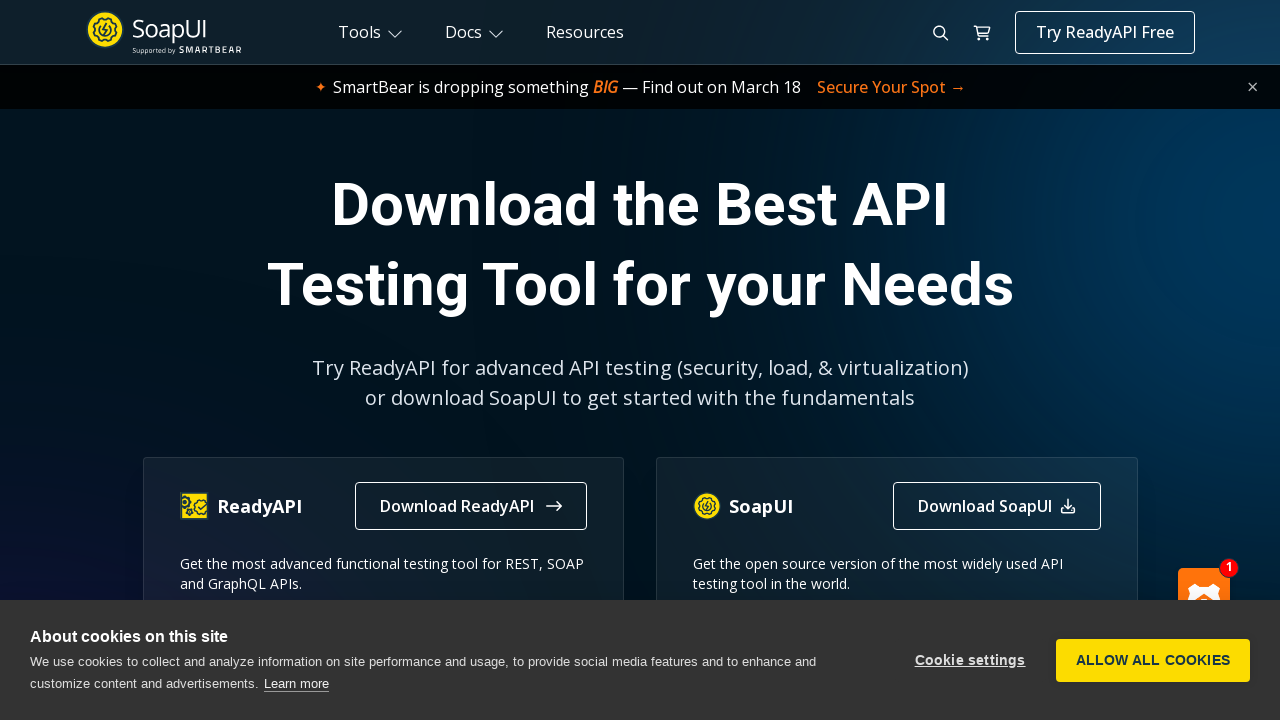

Located navigation element on page 'The World’s Most Popular API Testing Tool | SoapUI'
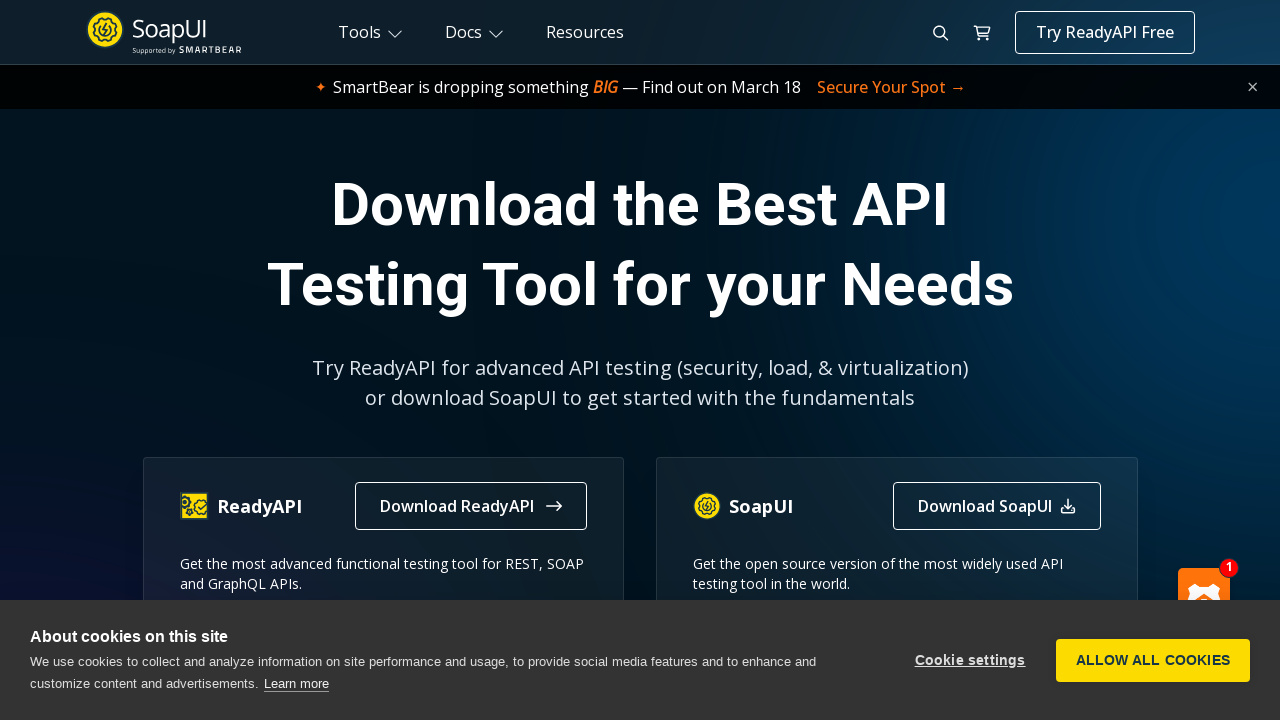

Brought page to front
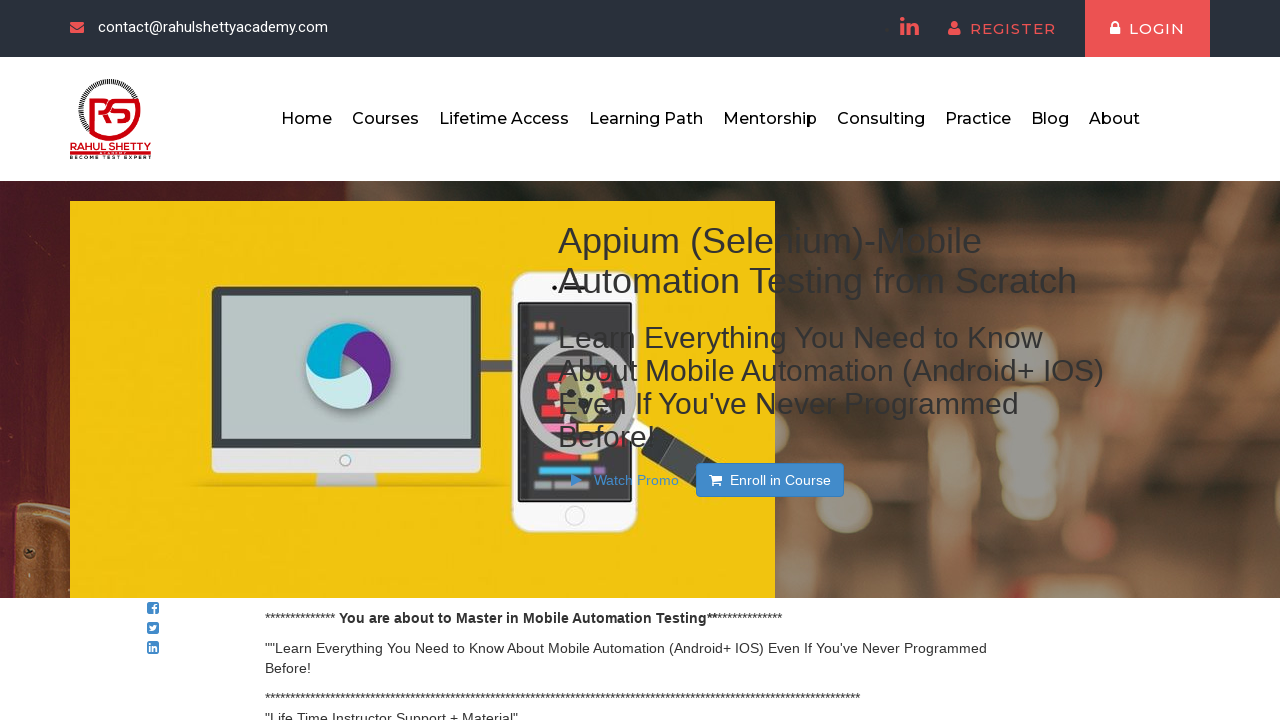

Retrieved page title: 'Appium tutorial for Mobile Apps testing | RahulShetty Academy | Rahul'
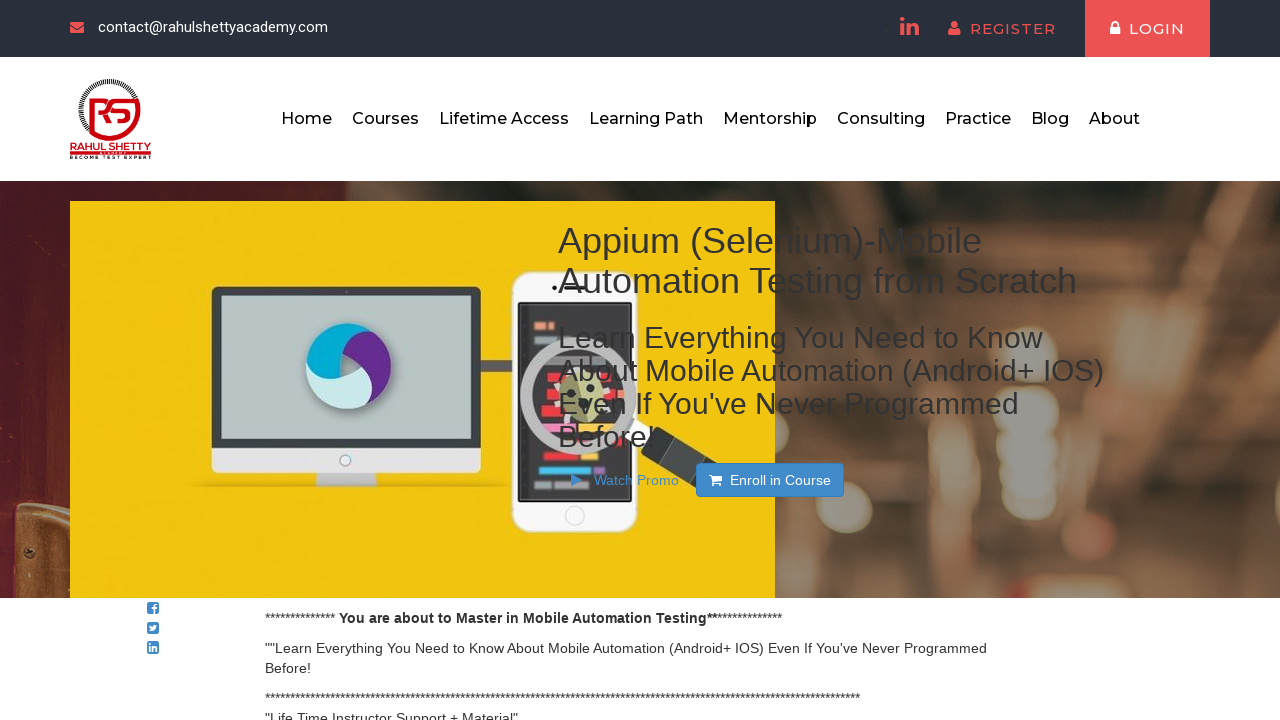

Located navigation element on page 'Appium tutorial for Mobile Apps testing | RahulShetty Academy | Rahul'
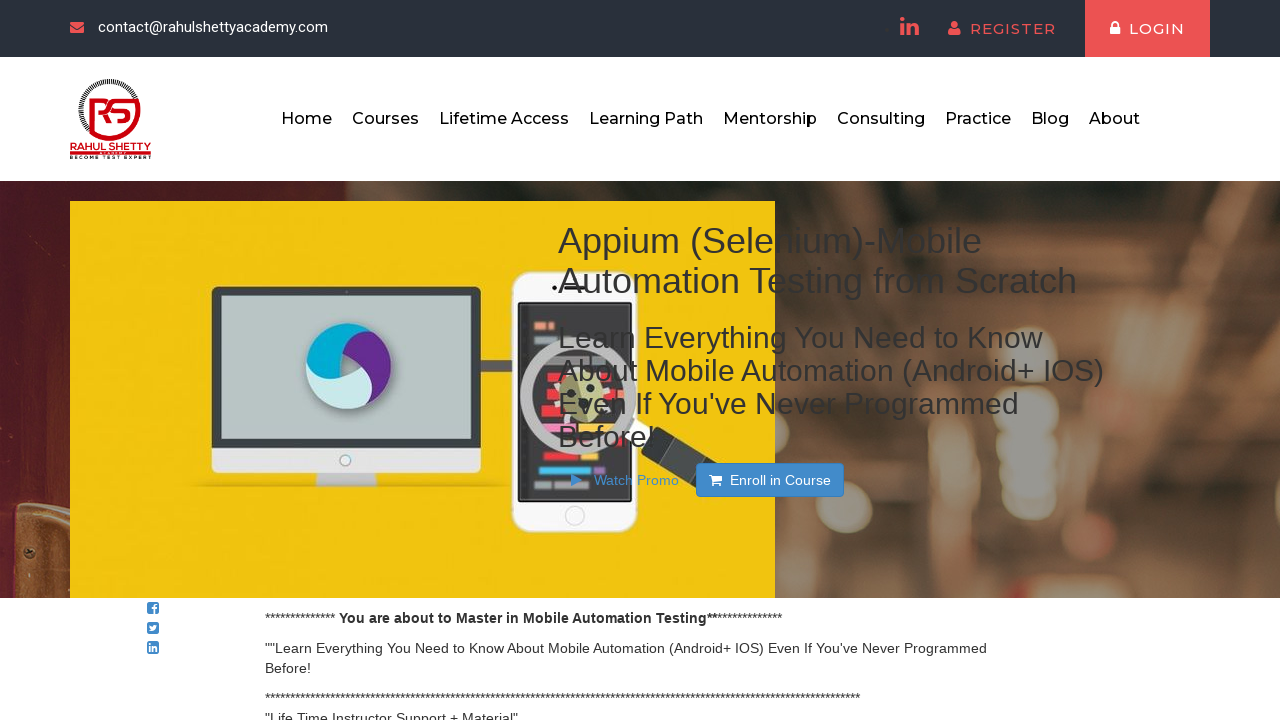

Brought page to front
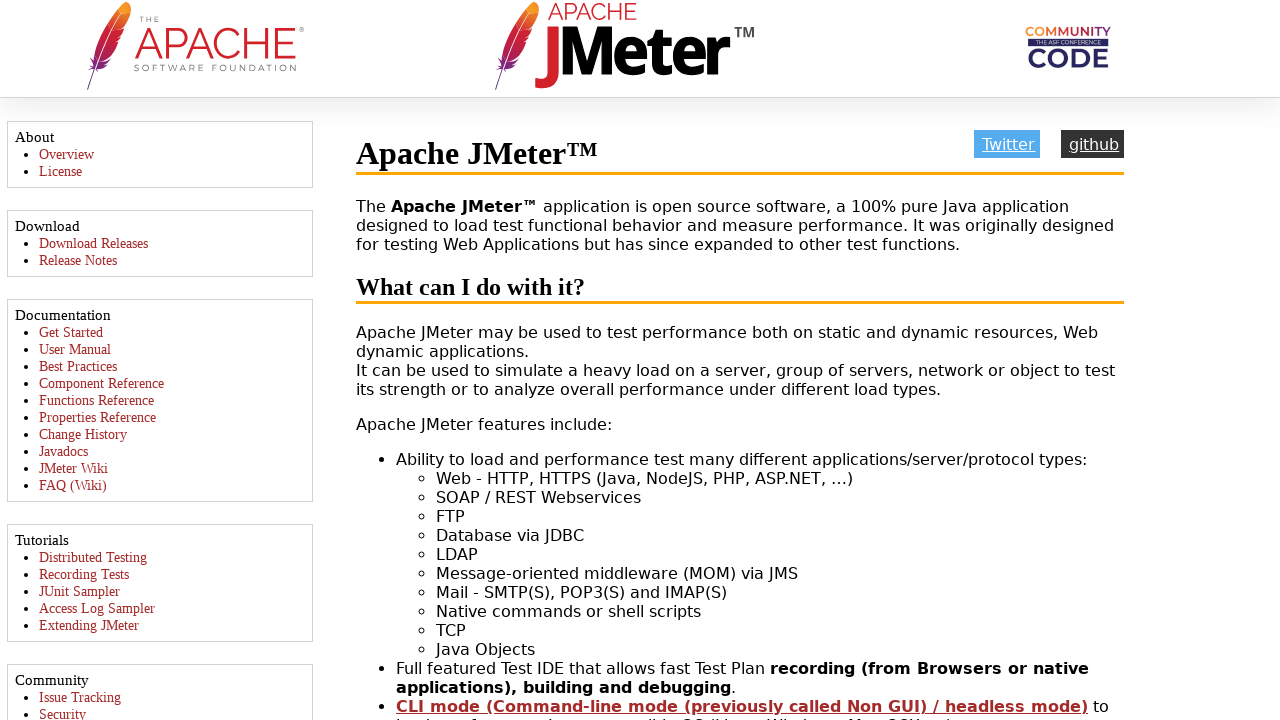

Retrieved page title: 'Apache JMeter - Apache JMeter™'
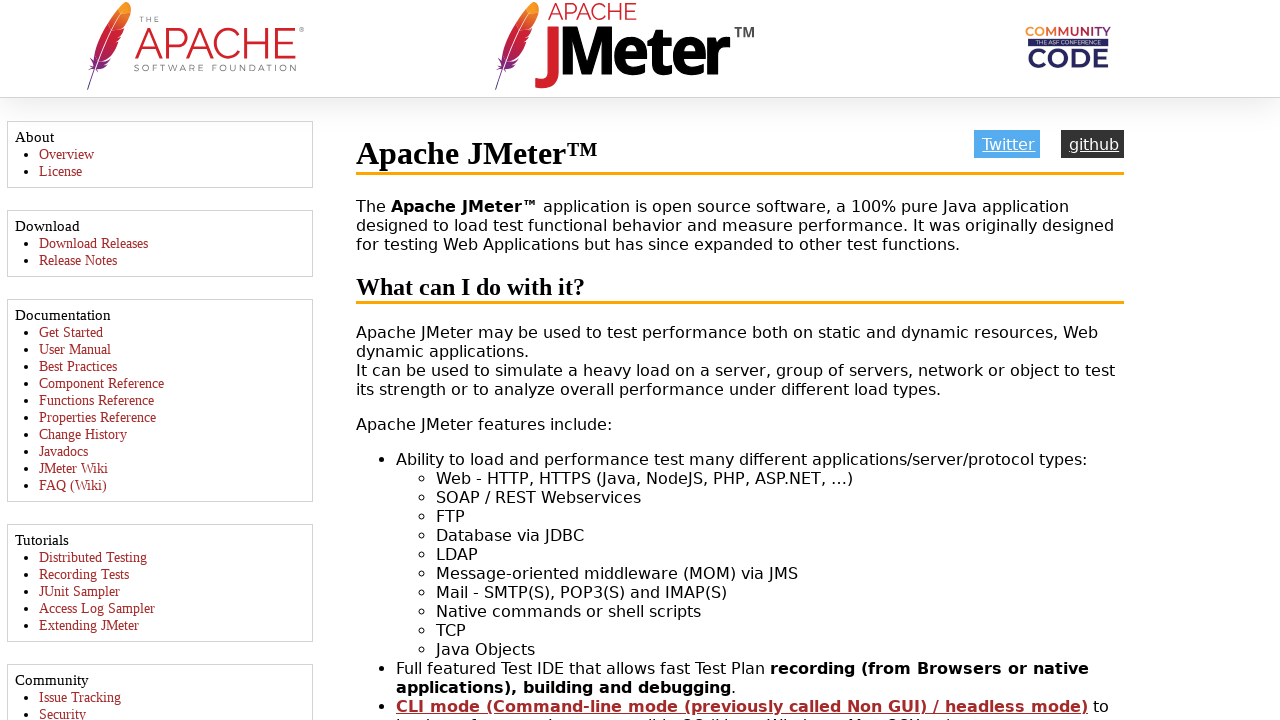

Located navigation element on page 'Apache JMeter - Apache JMeter™'
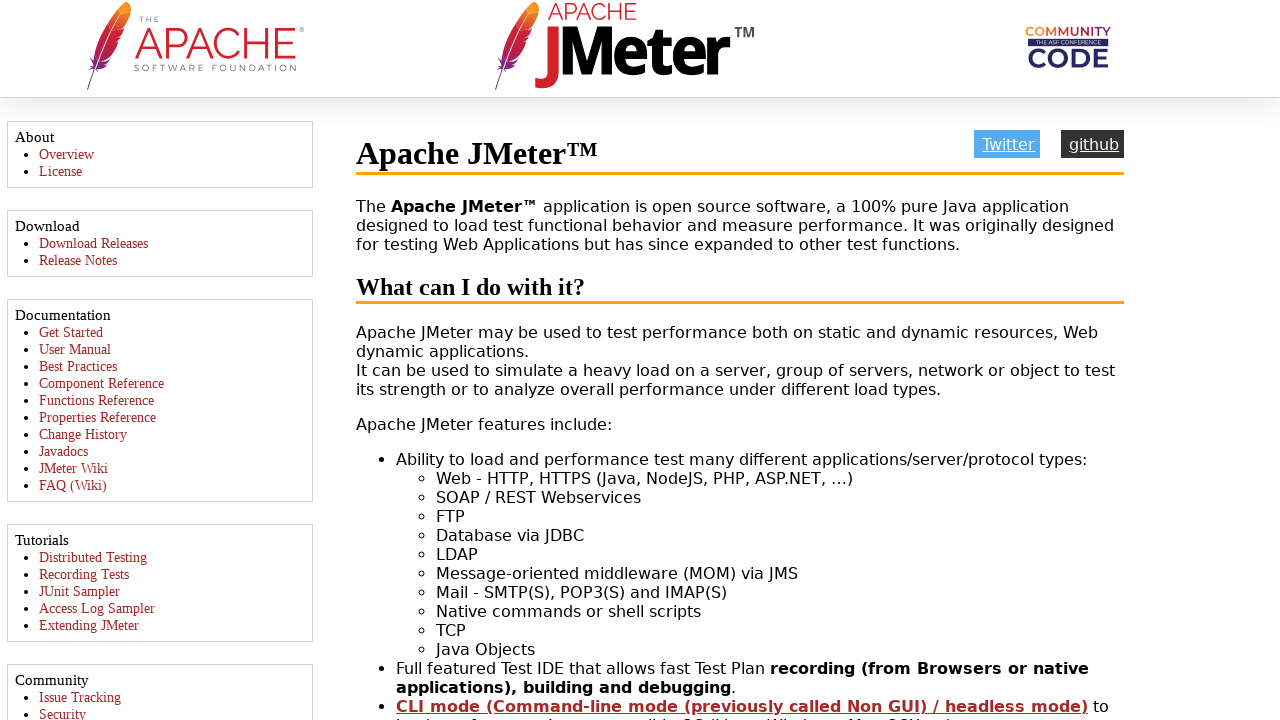

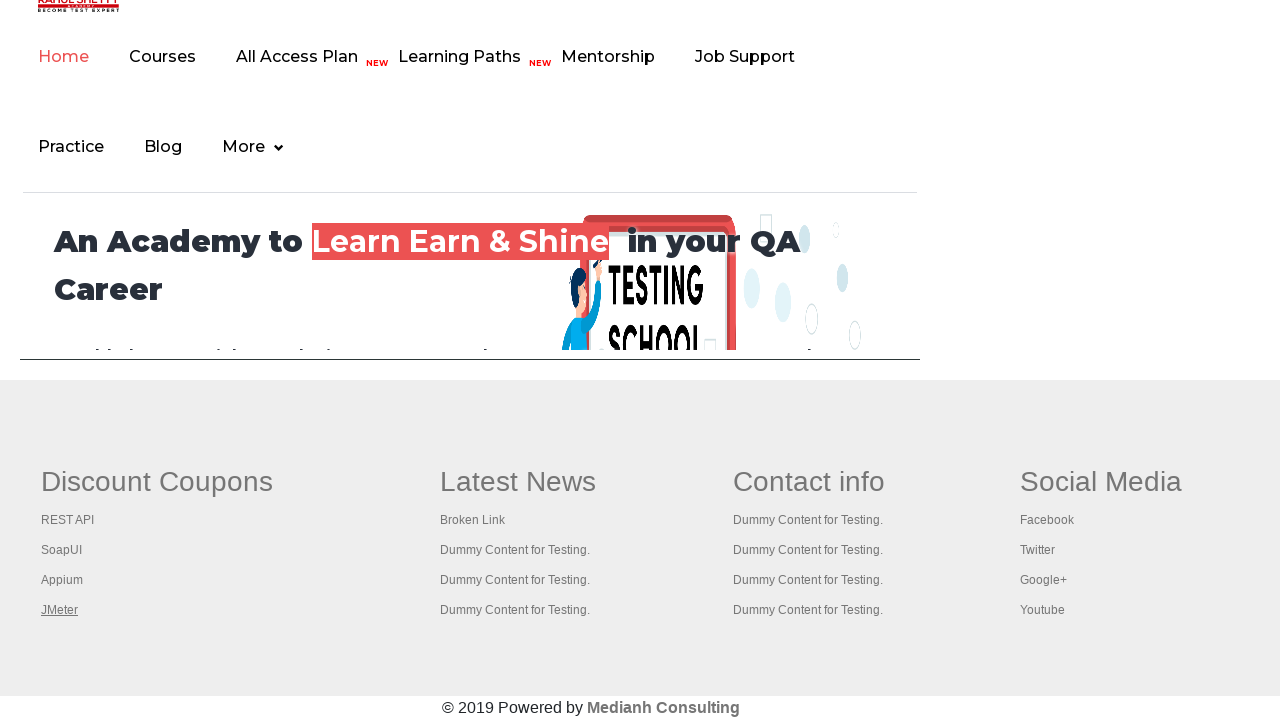